Tests product search and add-to-cart functionality on a grocery shopping site by searching for "ca", verifying 4 products are displayed, adding items to cart, and checking the brand text.

Starting URL: https://rahulshettyacademy.com/seleniumPractise/

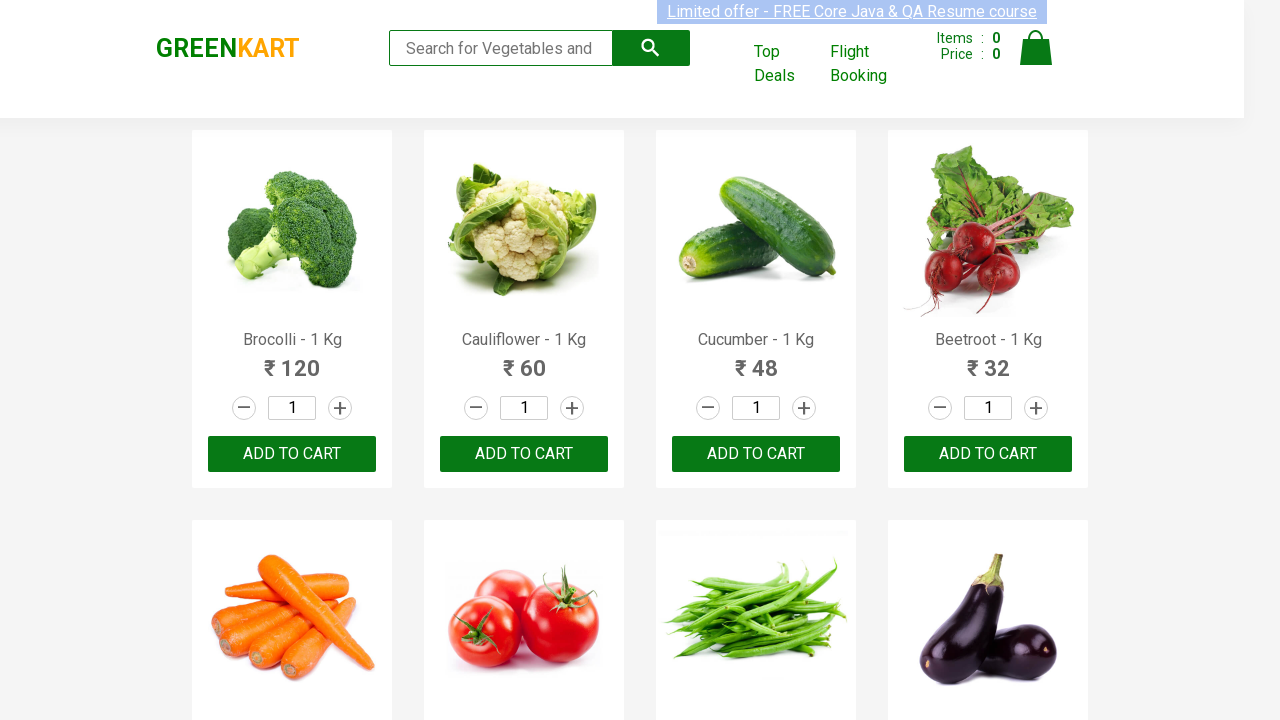

Typed 'ca' in the search box on .search-keyword
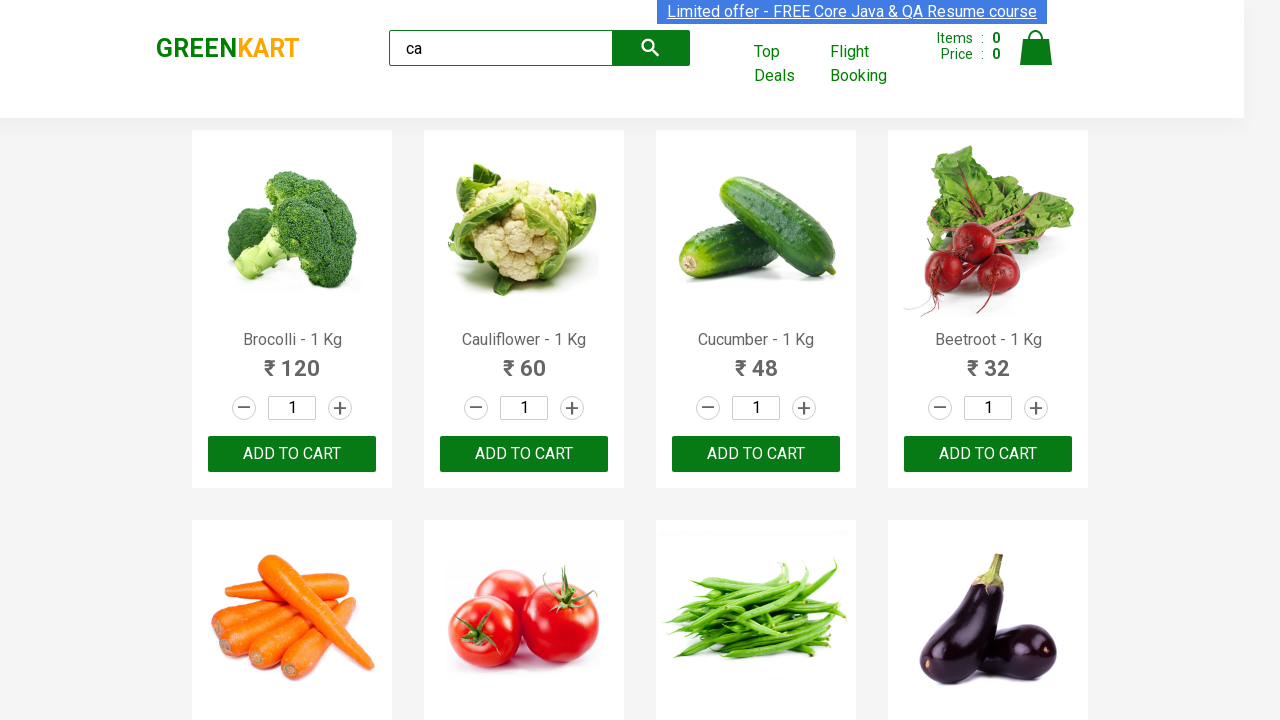

Waited 2 seconds for search results to load
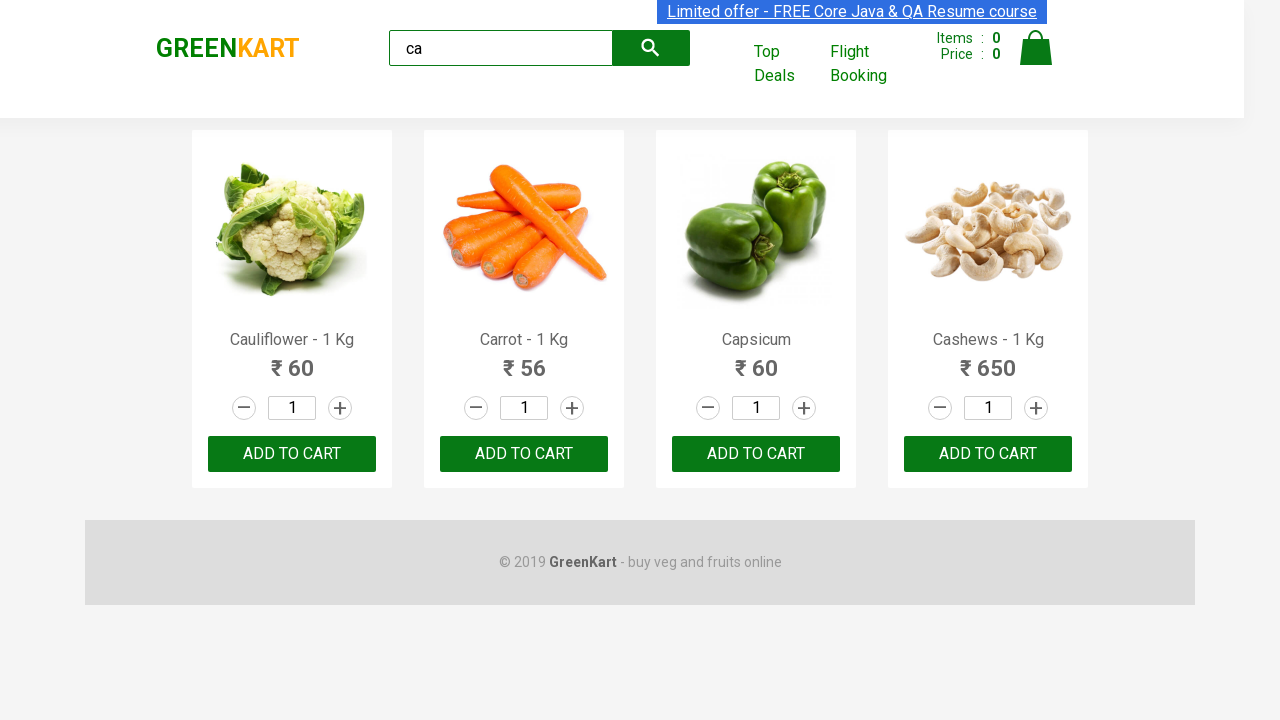

Waited for visible products to appear
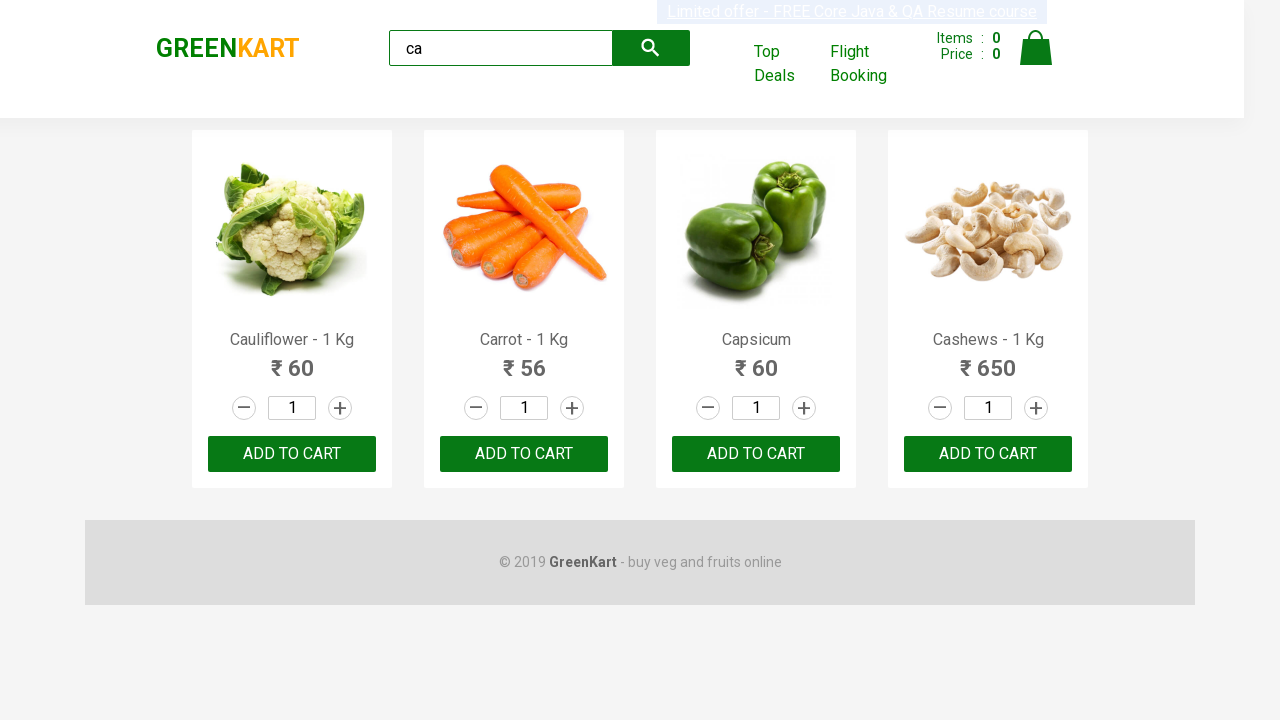

Verified that 4 products are displayed
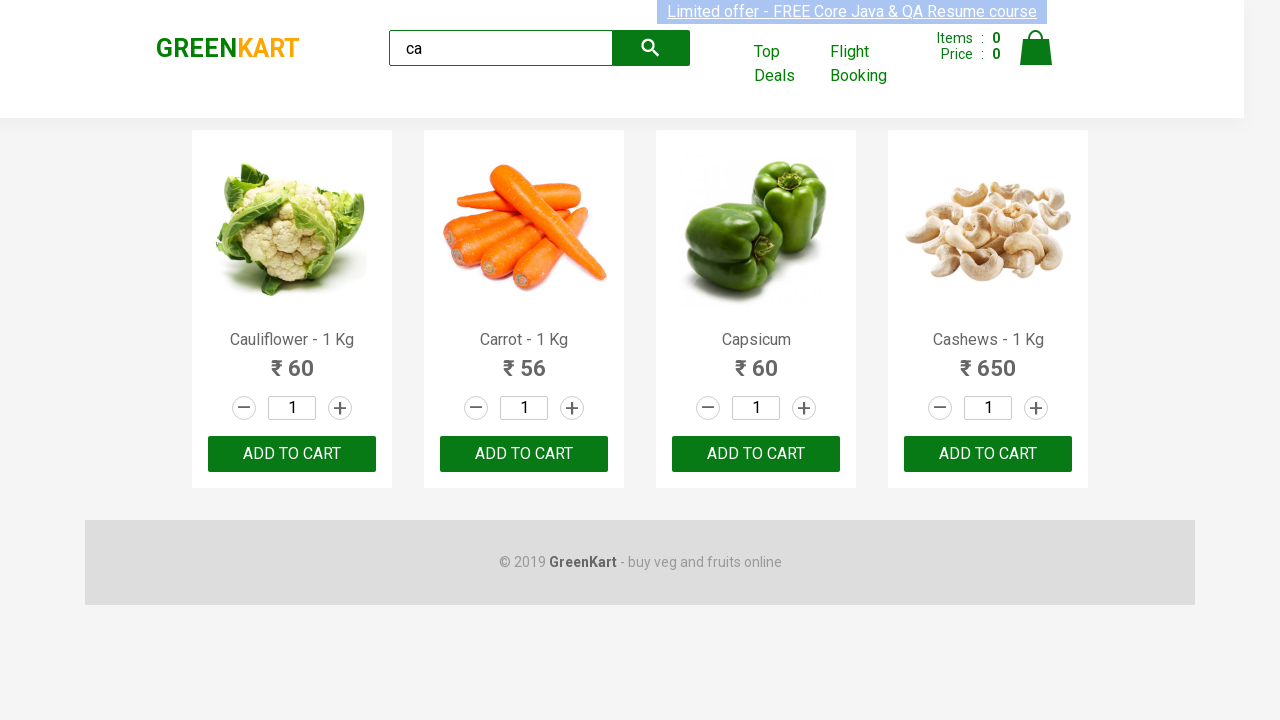

Clicked ADD TO CART button on the second product at (524, 454) on .products .product >> nth=1 >> text=ADD TO CART
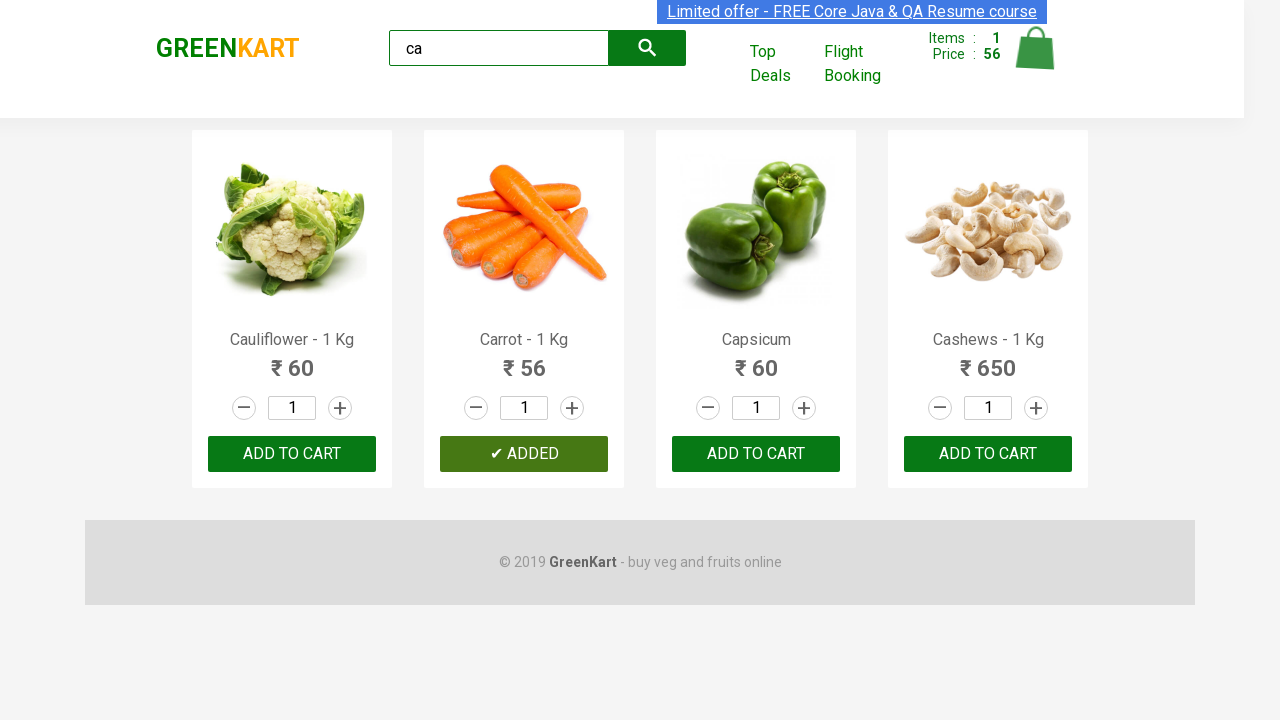

Found and clicked ADD TO CART button on Cashews product at (988, 454) on .products .product >> nth=3 >> button
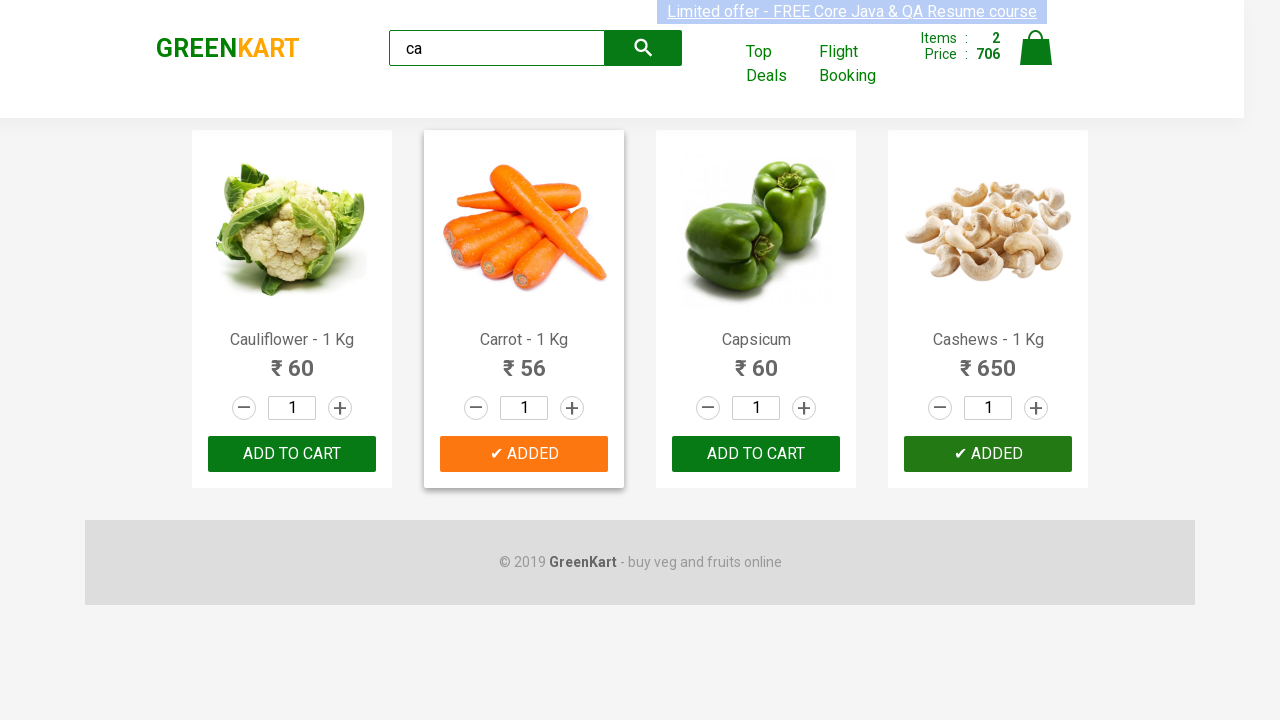

Verified brand text is 'GREENKART'
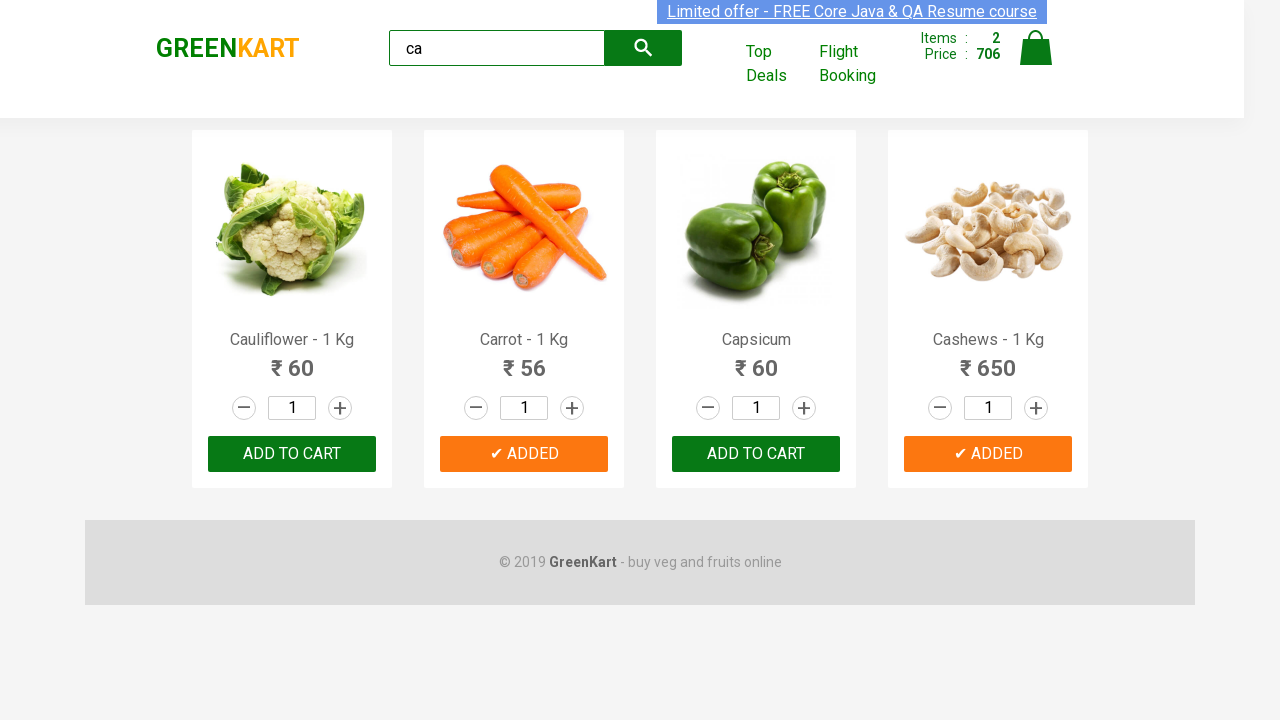

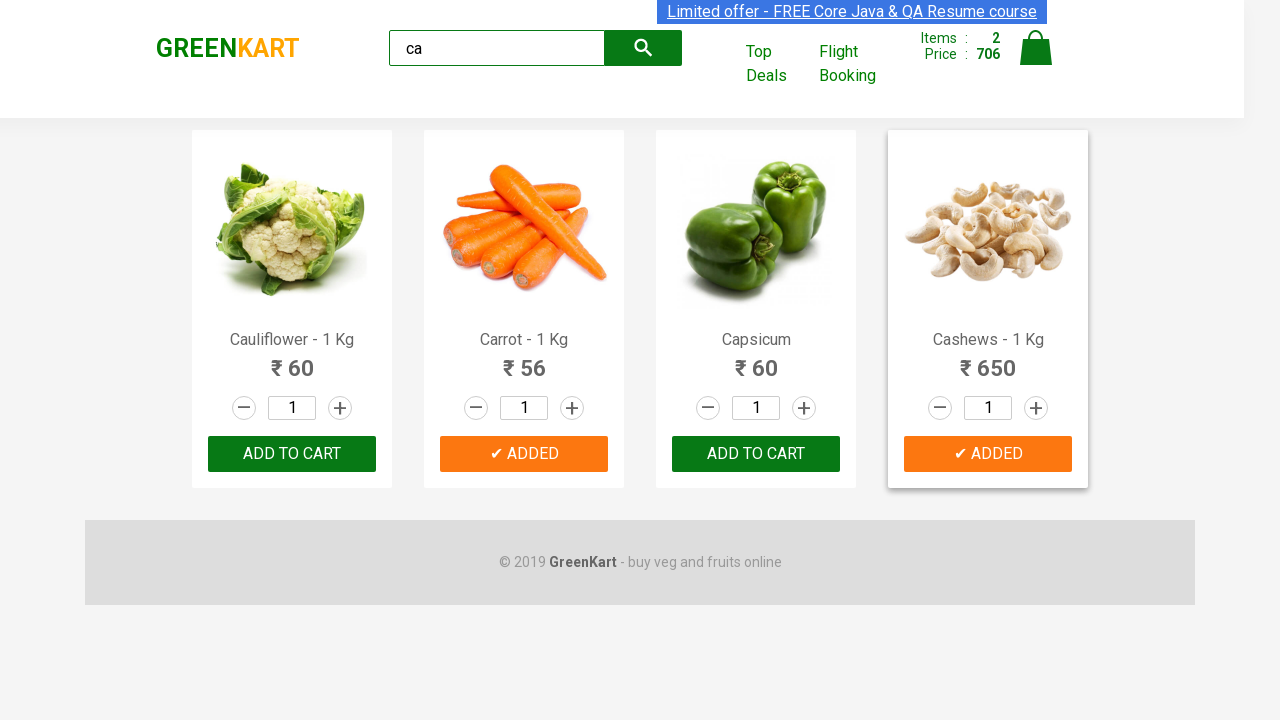